Tests handling a confirmation alert by clicking the confirm button, accepting the dialog, and verifying the result message

Starting URL: https://testautomationpractice.blogspot.com/

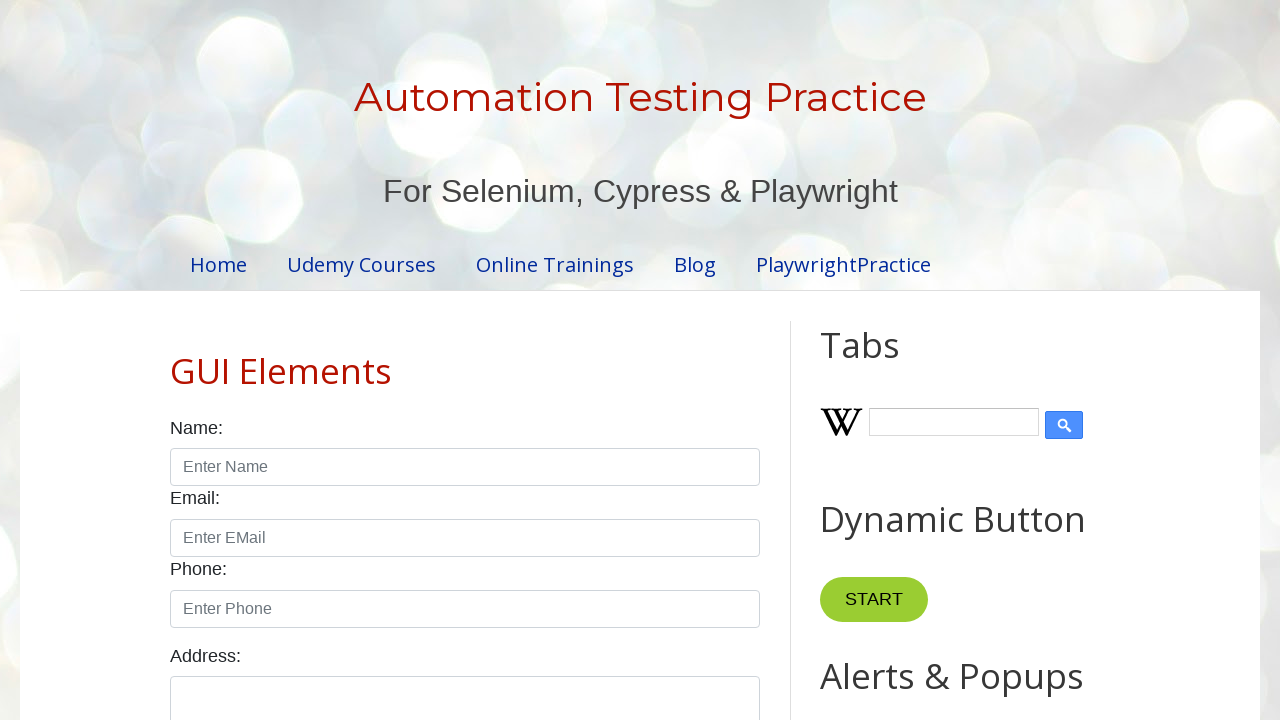

Set up dialog handler to accept confirmation alerts
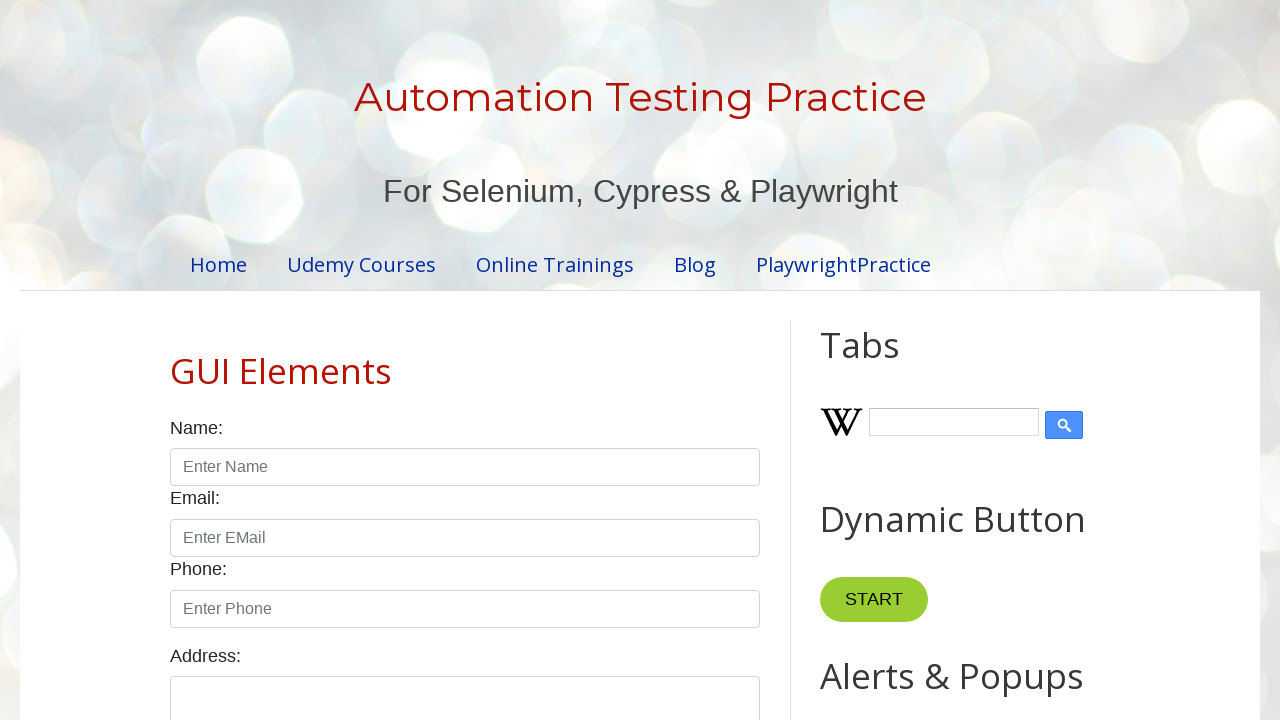

Clicked the confirm button to trigger confirmation alert at (912, 360) on #confirmBtn
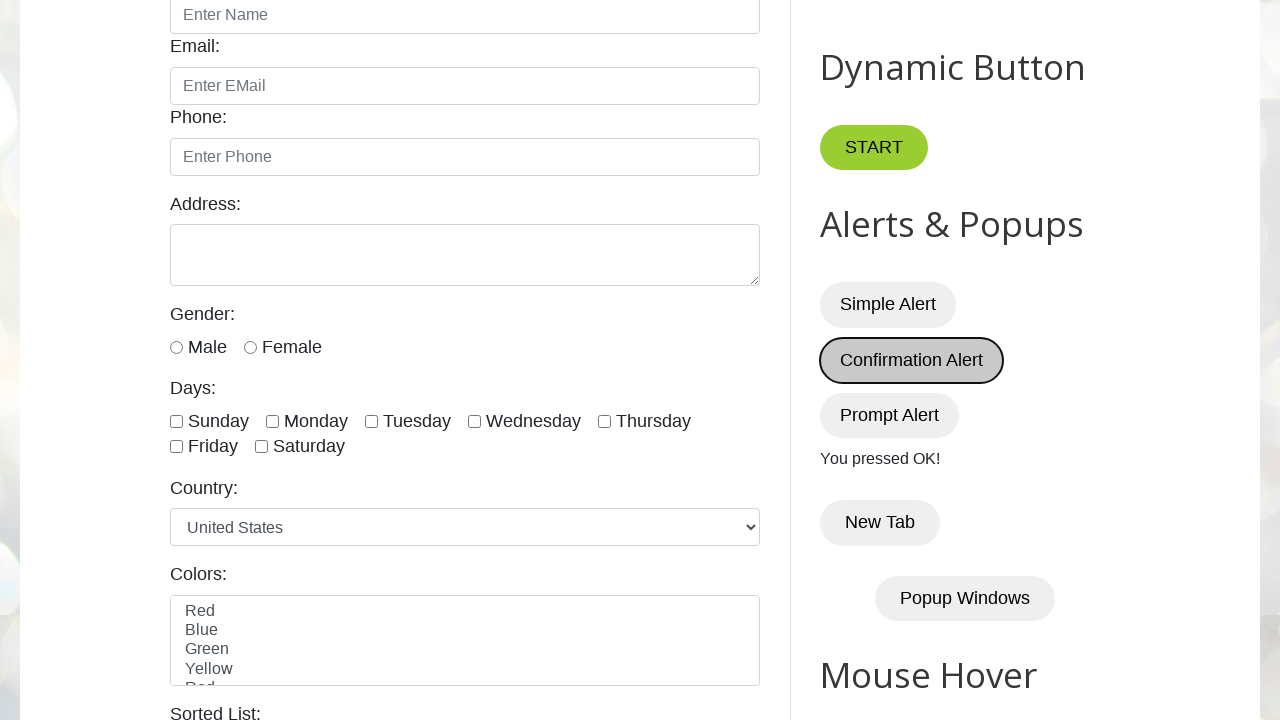

Result message element loaded
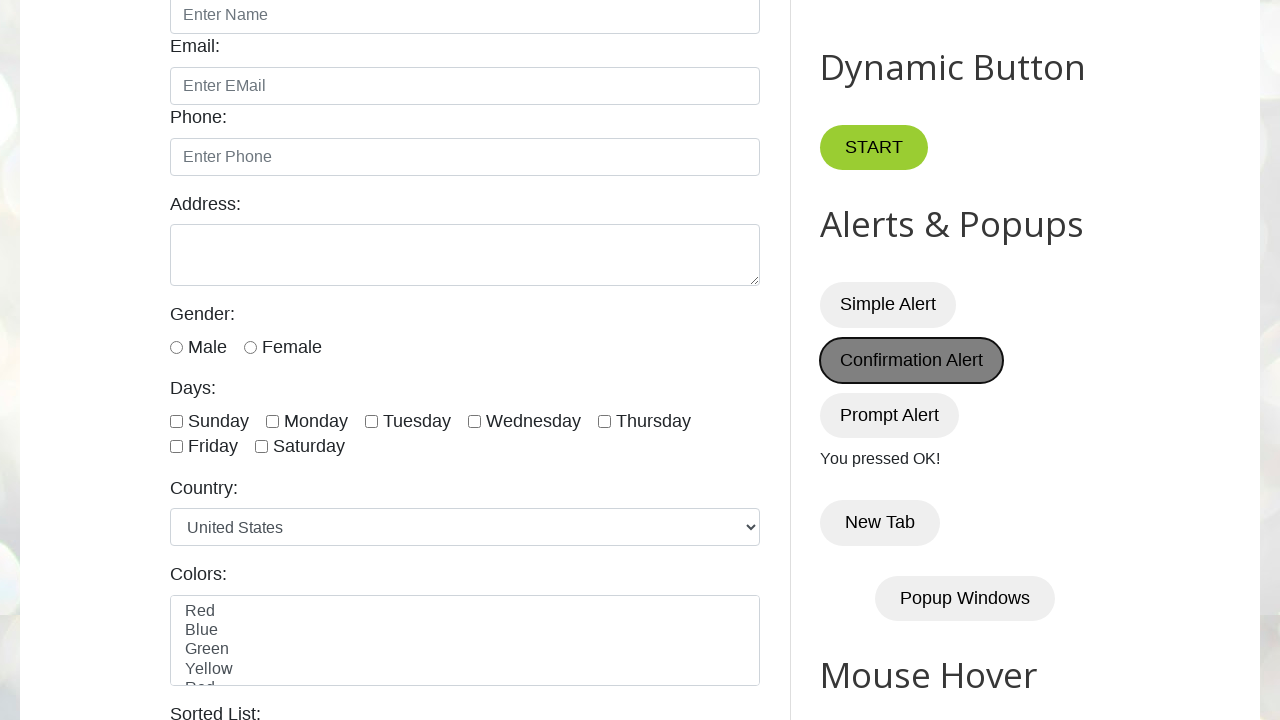

Retrieved result message: 'You pressed OK!'
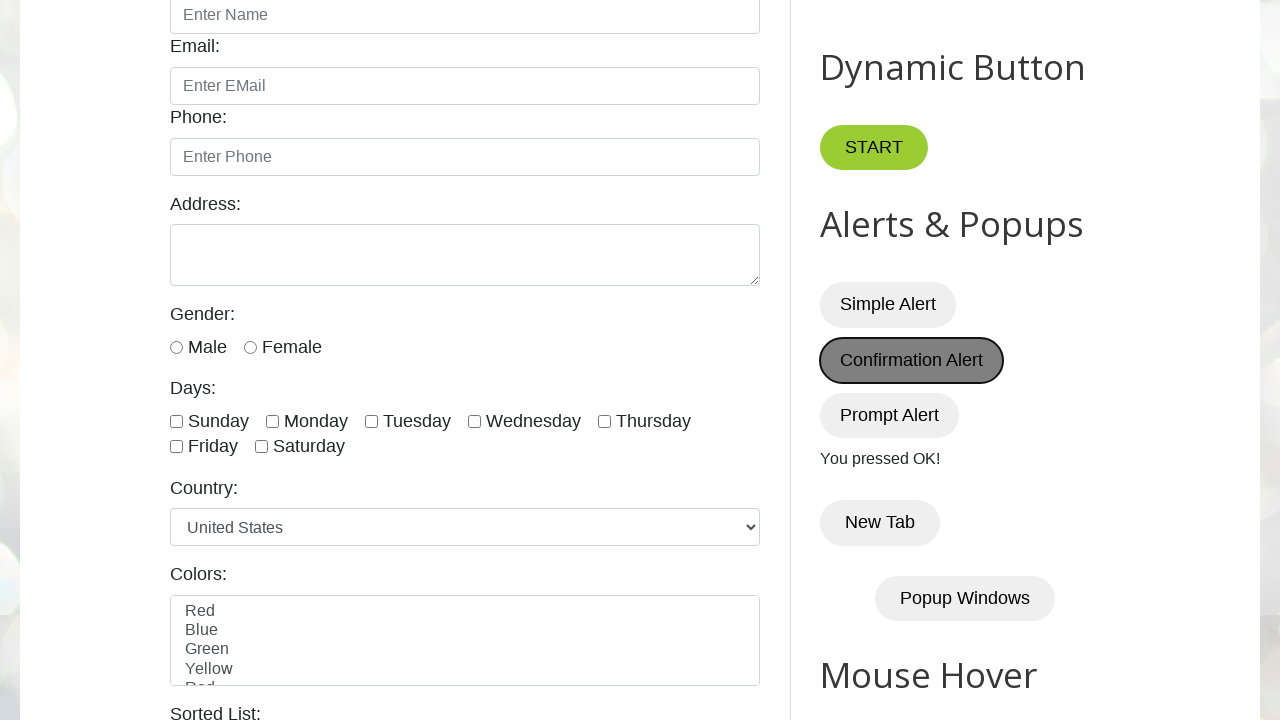

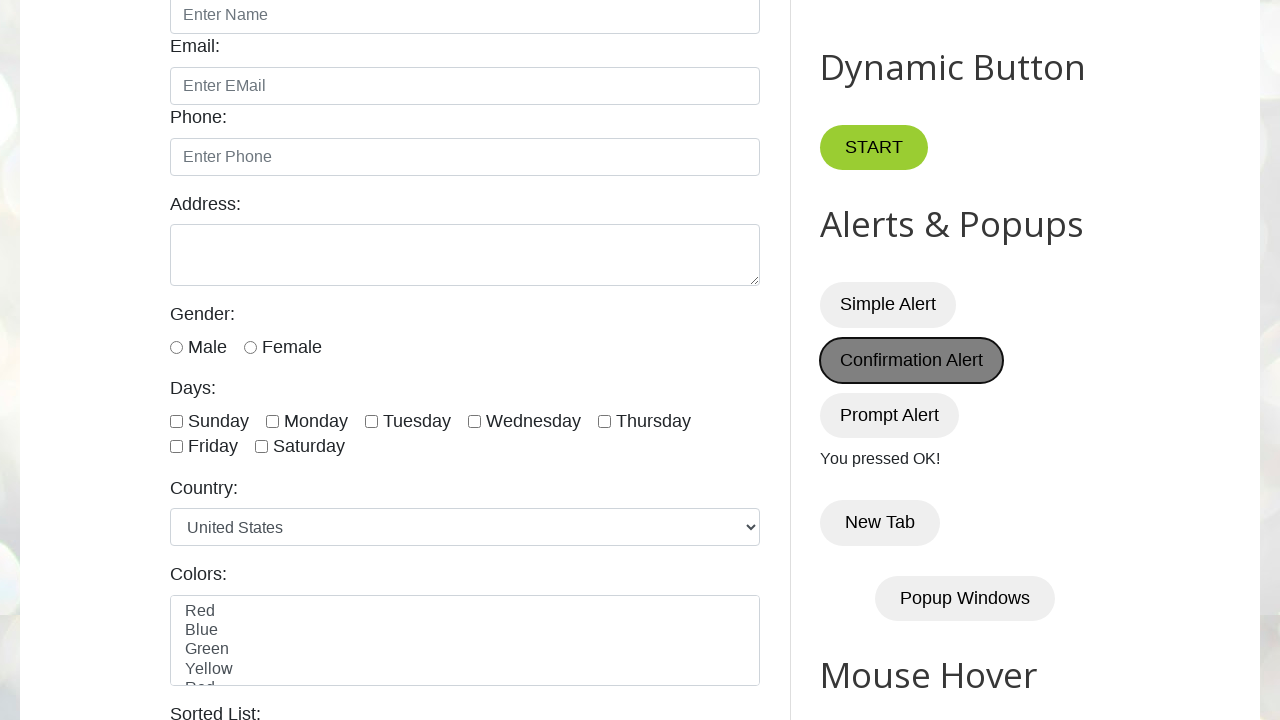